Tests finding a link by calculated text value, clicking it, then filling out a form with personal information (first name, last name, city, country) and submitting it.

Starting URL: http://suninjuly.github.io/find_link_text

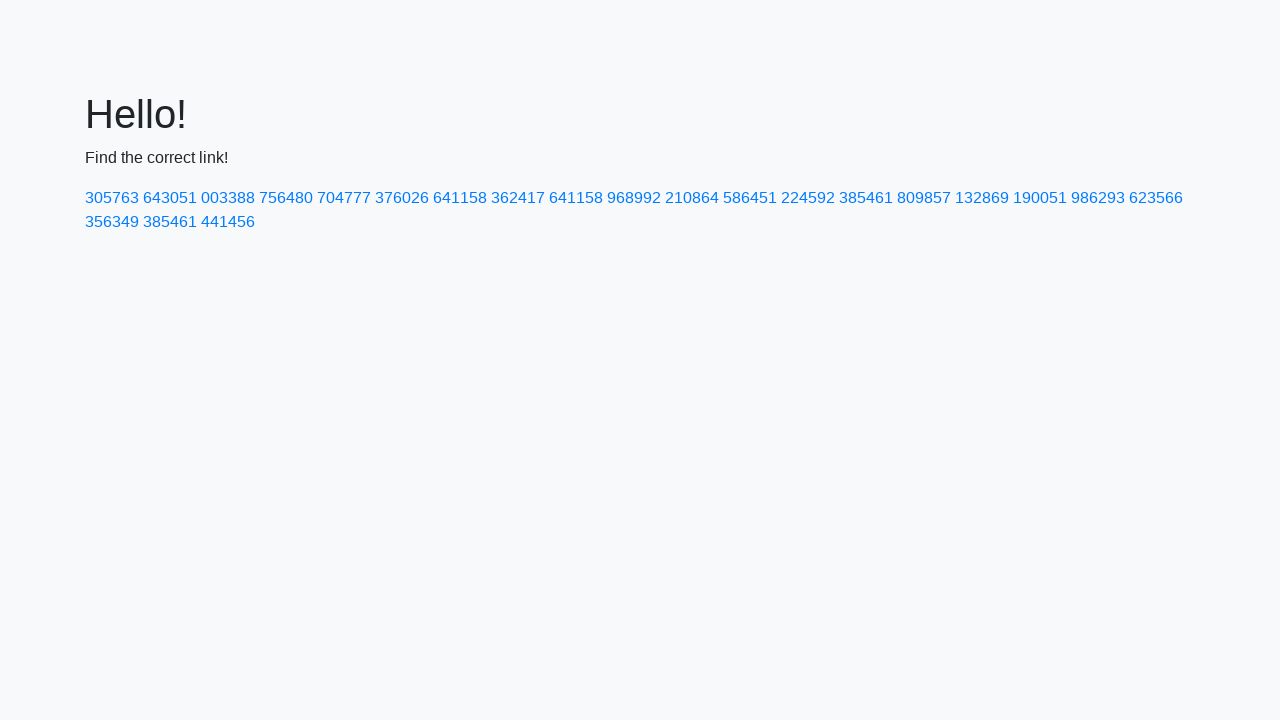

Clicked on link with calculated text value: 224592 at (808, 198) on text=224592
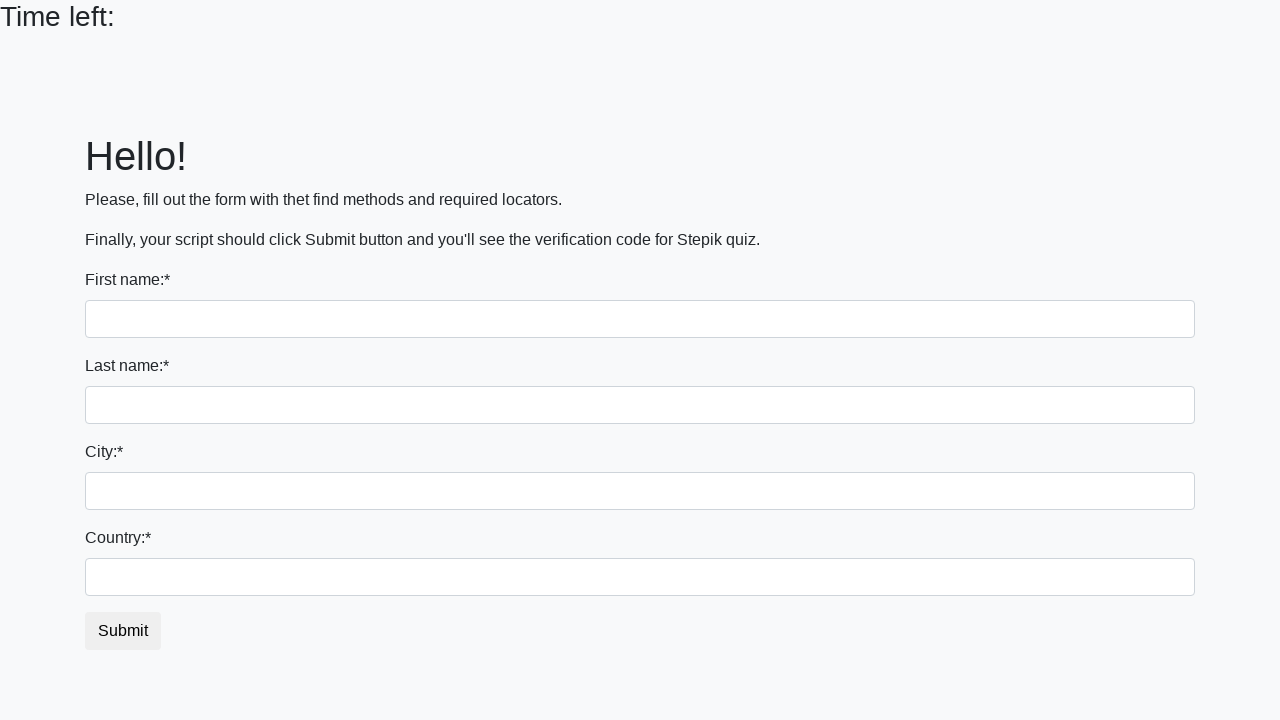

Filled first name field with 'Ivan' on input[name='first_name']
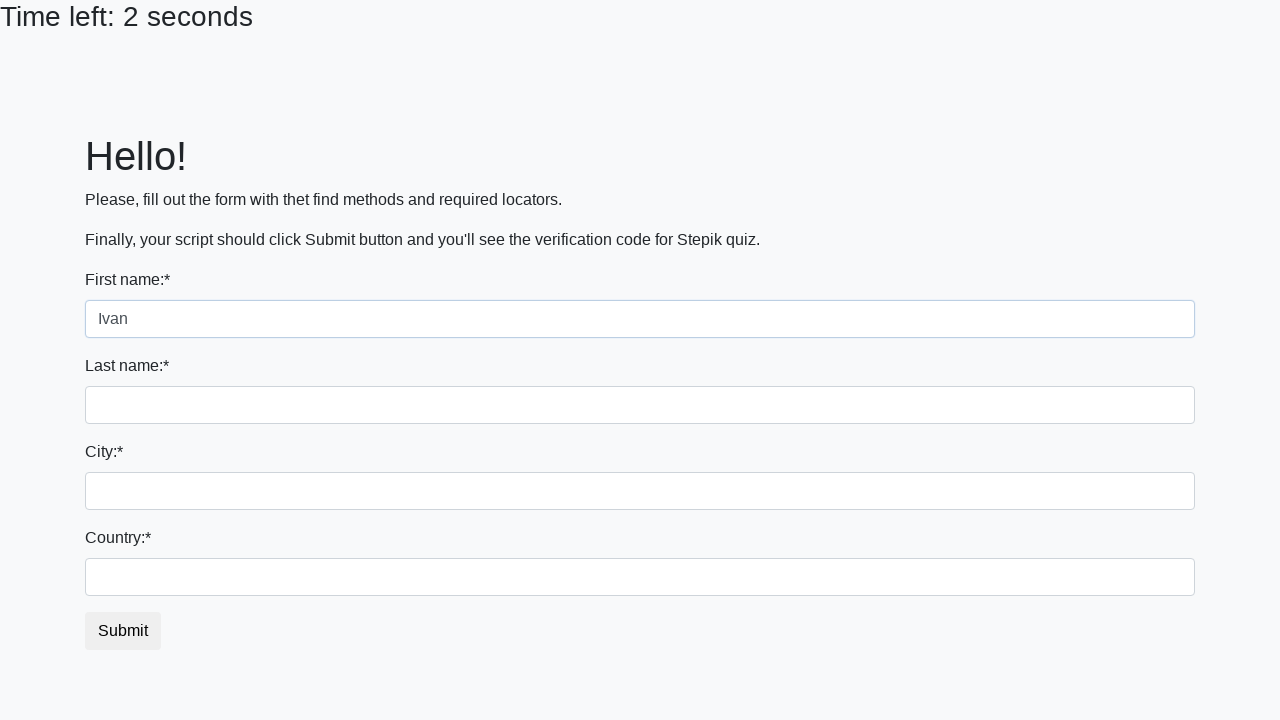

Filled last name field with 'Petrov' on input[name='last_name']
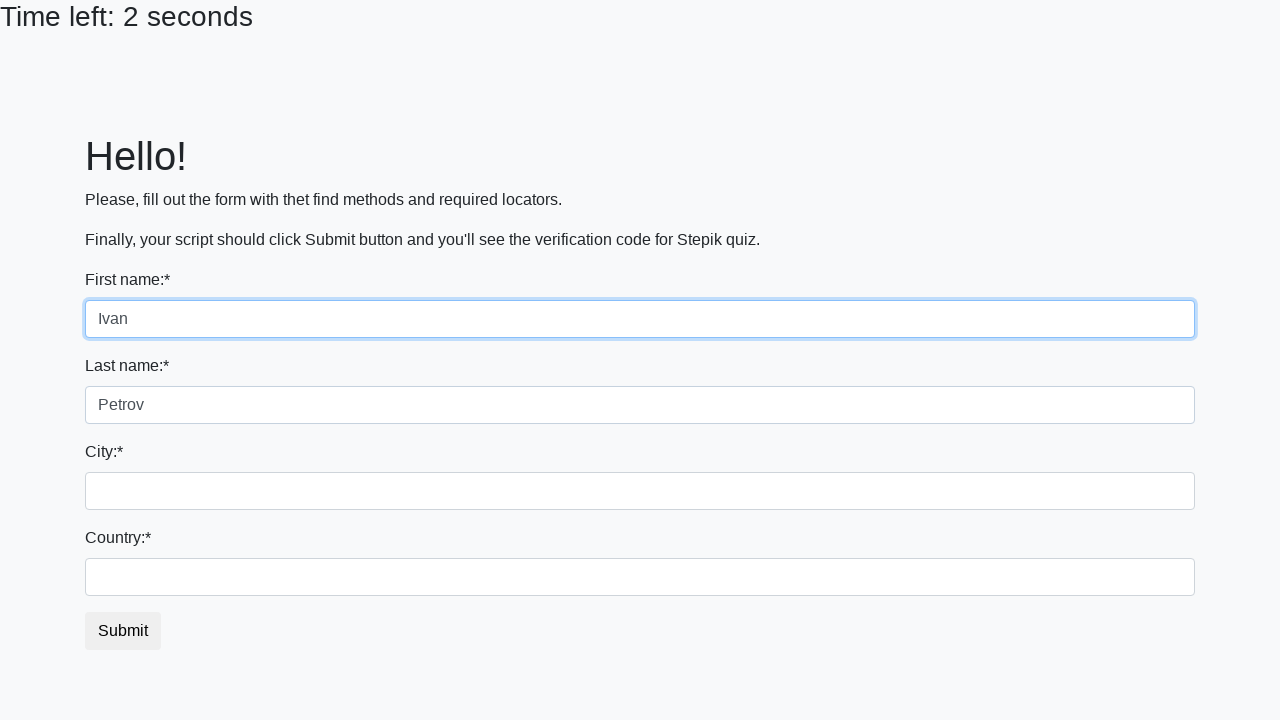

Filled city field with 'Smolensk' on .city
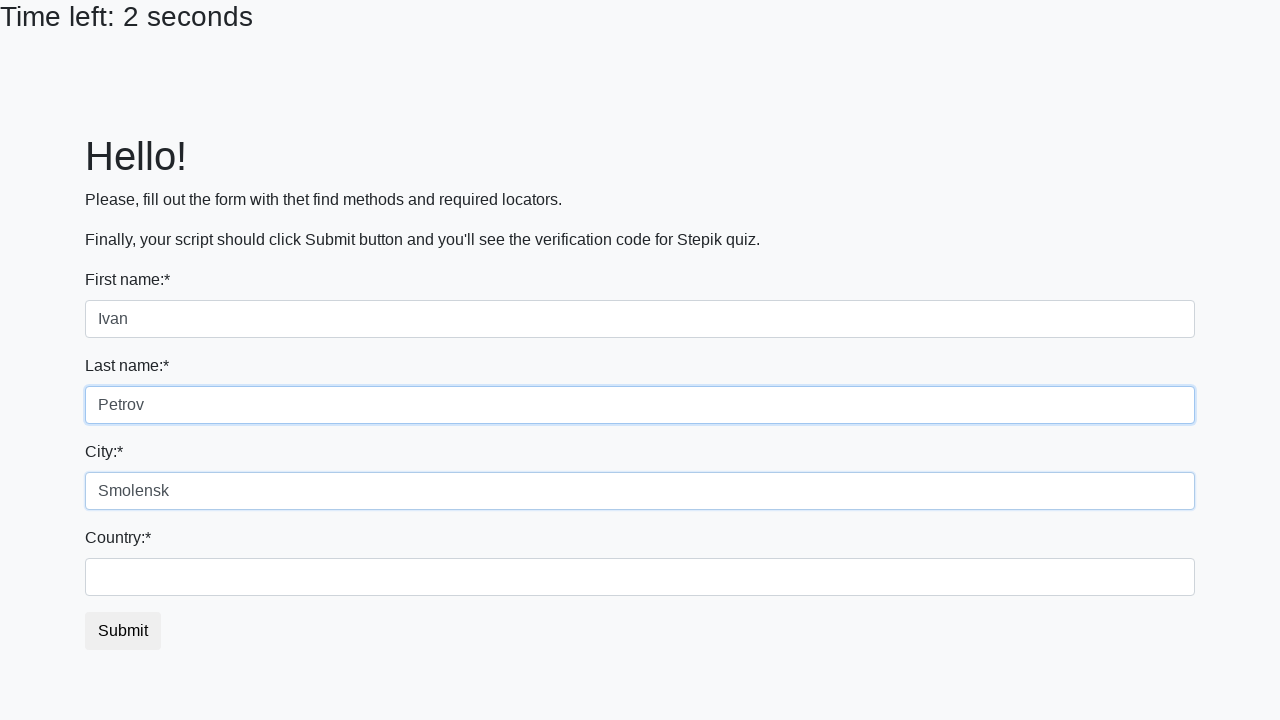

Filled country field with 'Russia' on #country
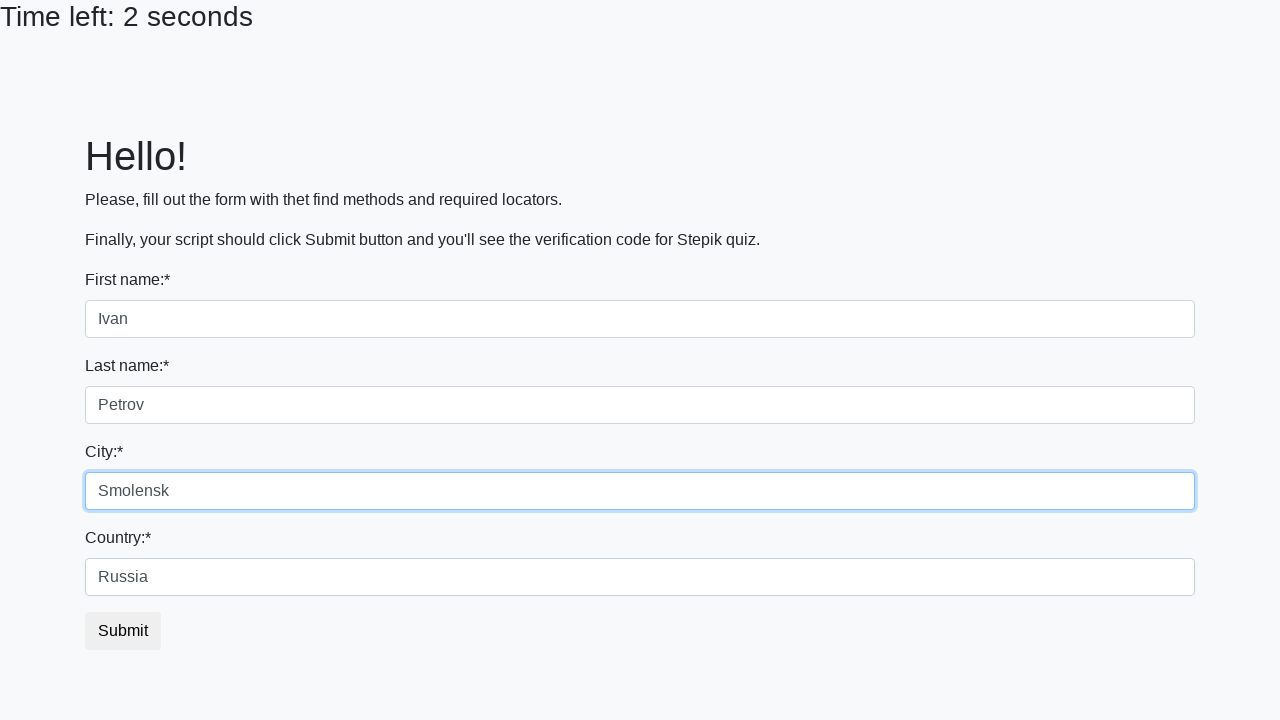

Clicked submit button to complete form submission at (123, 631) on button.btn
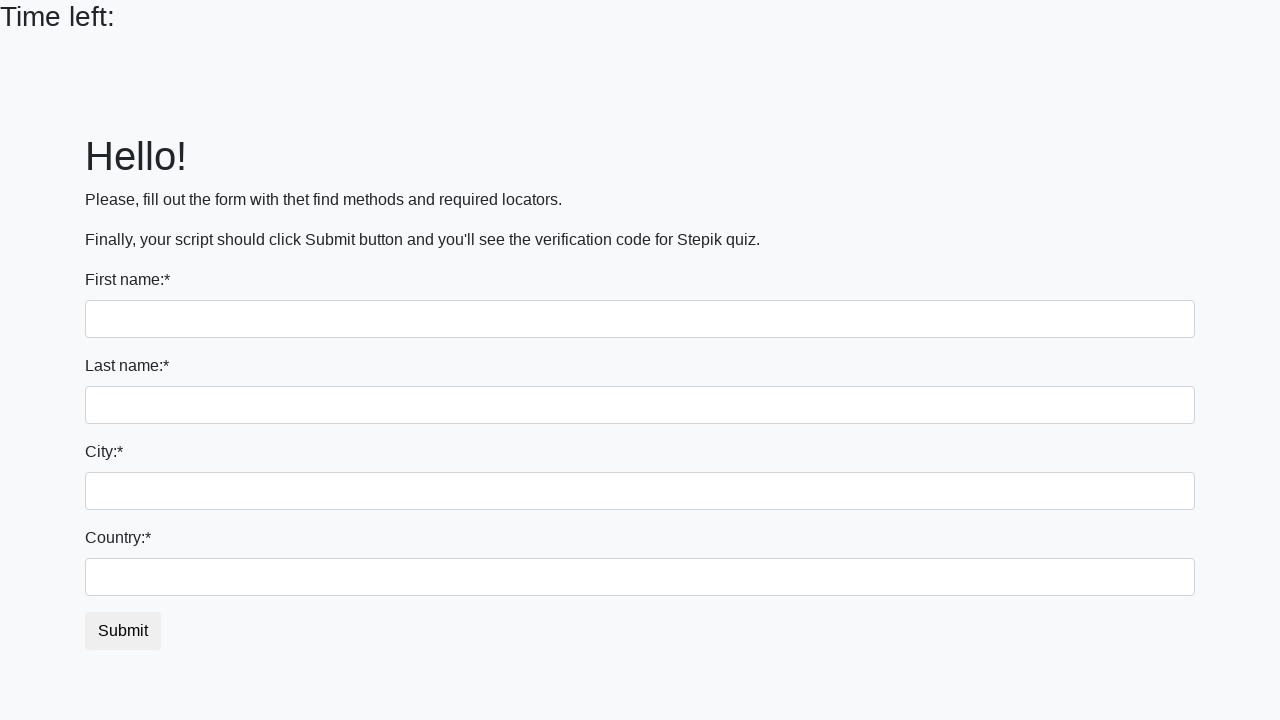

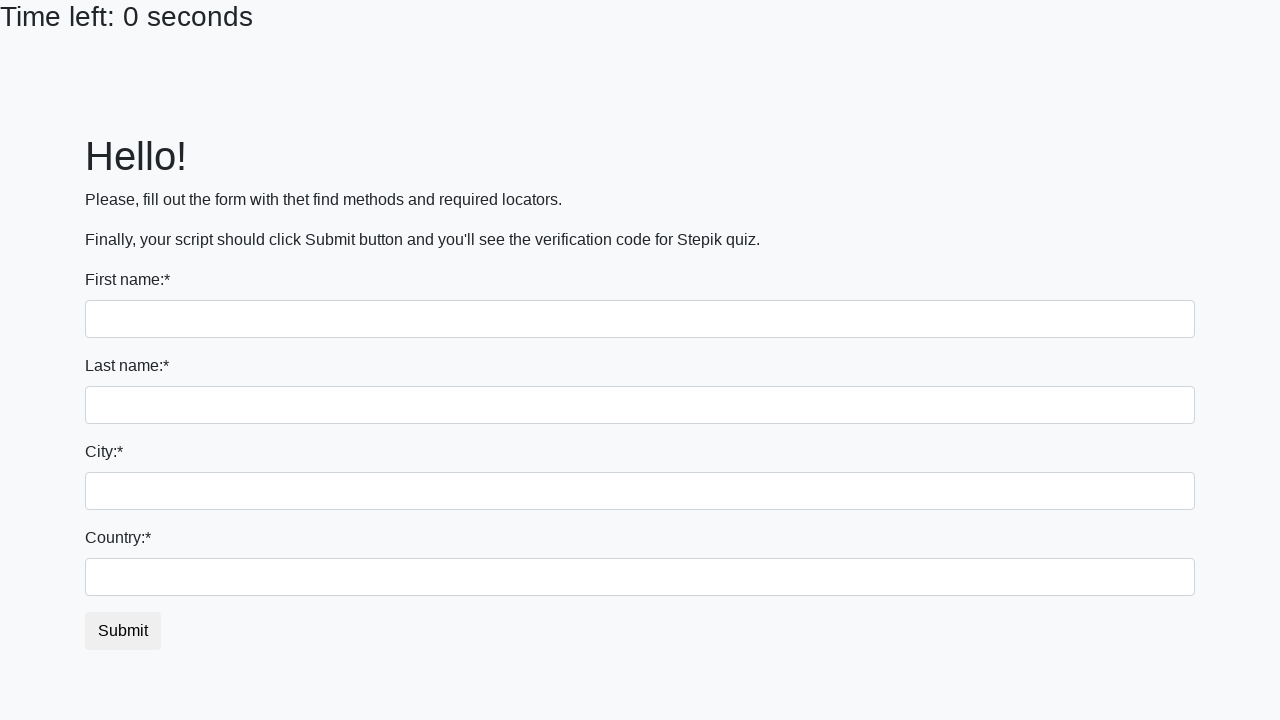